Tests JavaScript alert popup handling including accepting alerts, dismissing confirm dialogs, and entering text into prompt dialogs on a demo website.

Starting URL: https://the-internet.herokuapp.com/javascript_alerts

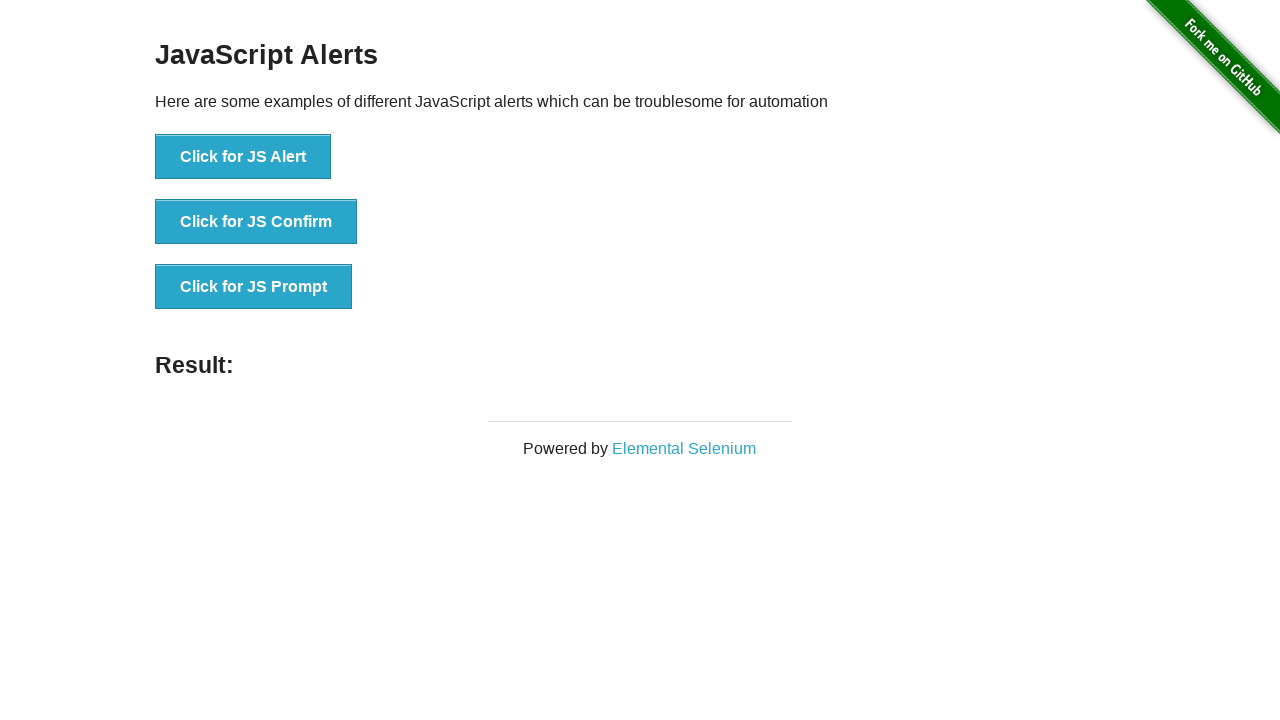

Clicked 'Click for JS Alert' button at (243, 157) on xpath=//button[text()='Click for JS Alert']
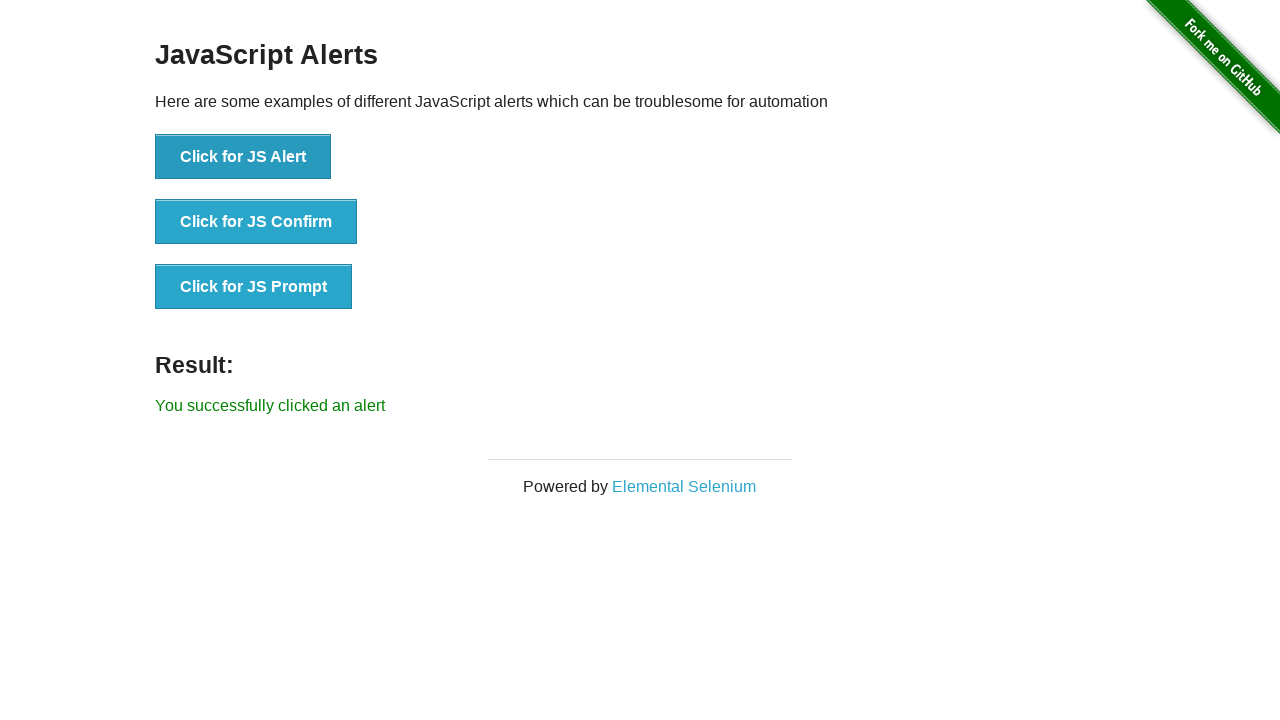

Set up dialog handler to accept all alerts
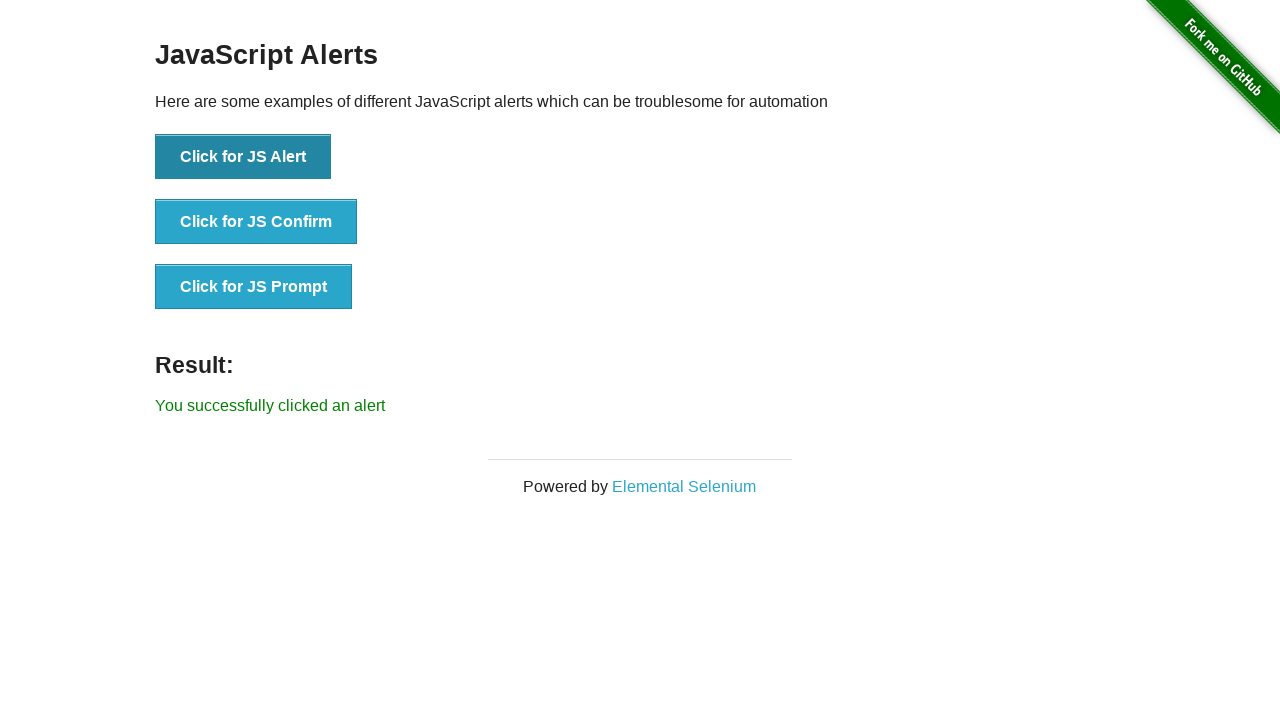

Clicked 'Click for JS Alert' button and accepted alert at (243, 157) on xpath=//button[text()='Click for JS Alert']
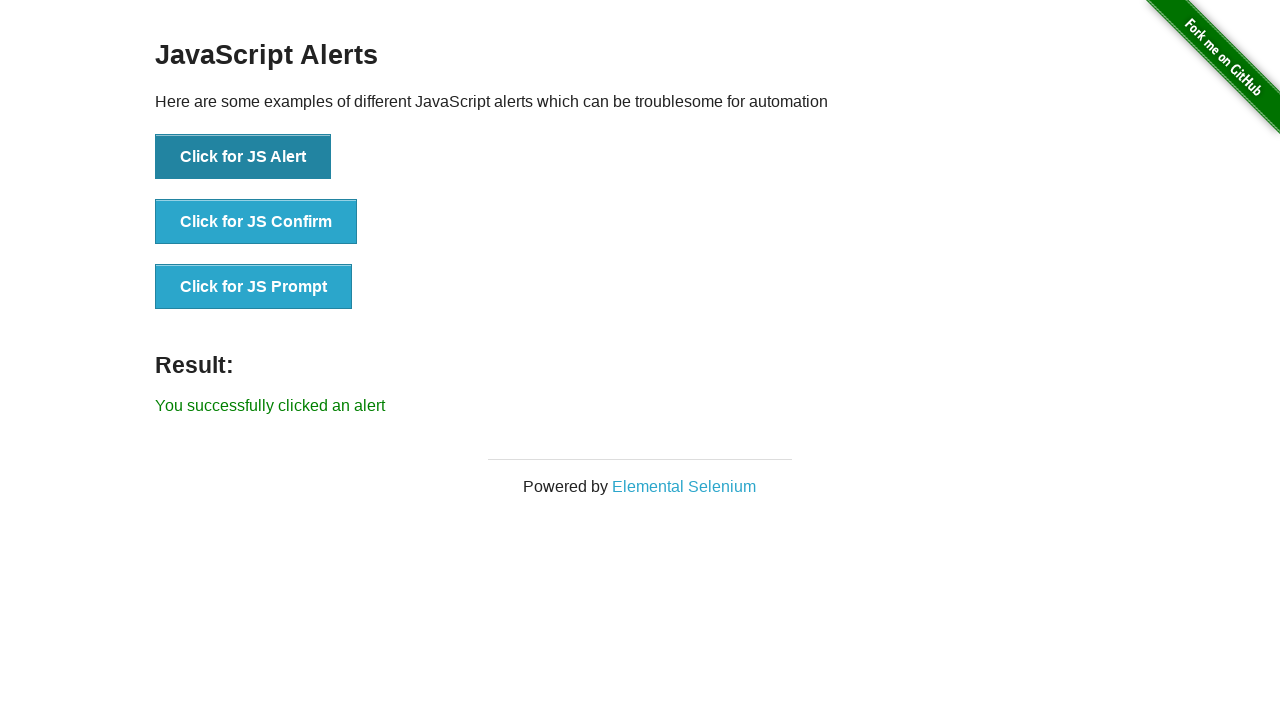

Clicked 'Click for JS Confirm' button at (256, 222) on xpath=//button[text()='Click for JS Confirm']
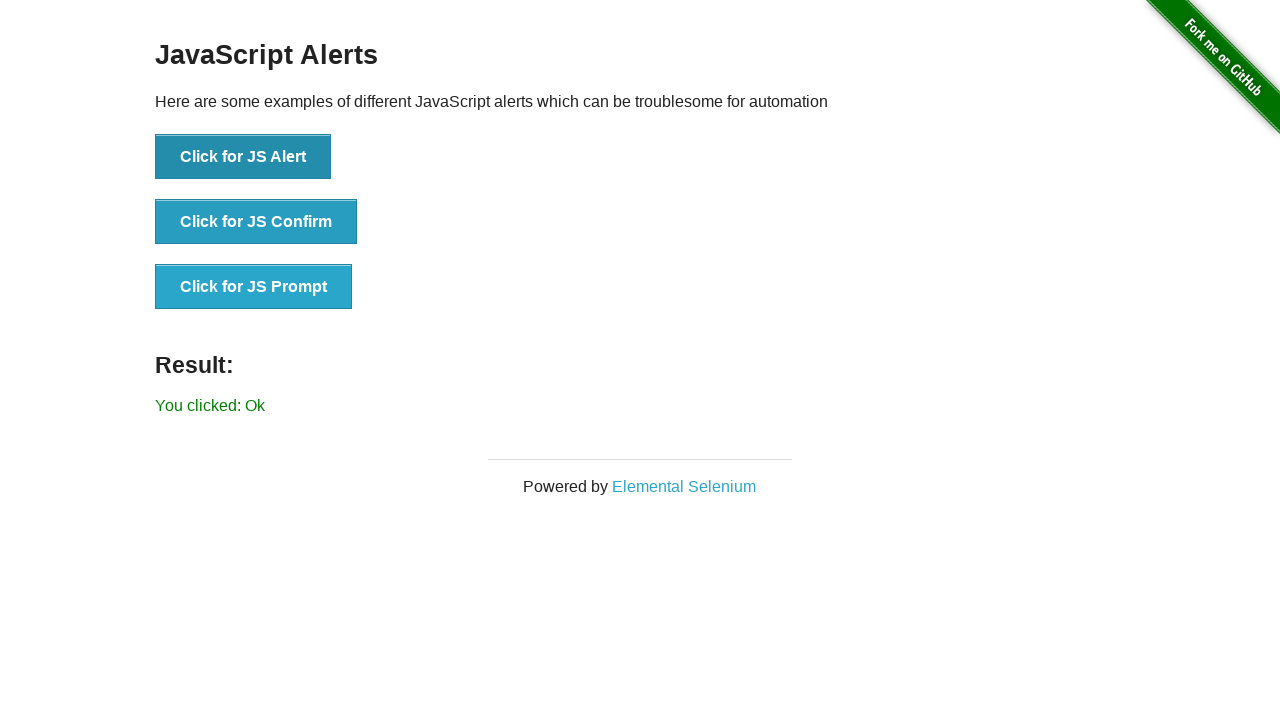

Set up dialog handler to dismiss confirm dialog
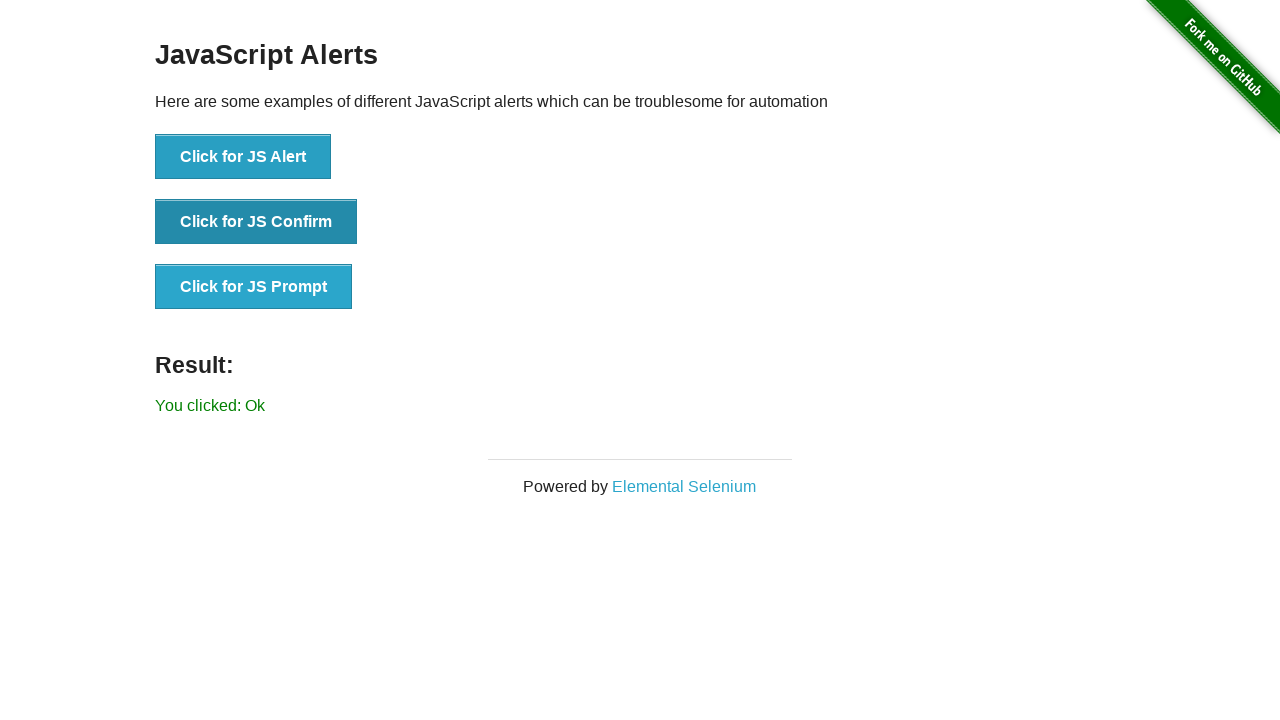

Clicked 'Click for JS Confirm' button and dismissed dialog at (256, 222) on xpath=//button[text()='Click for JS Confirm']
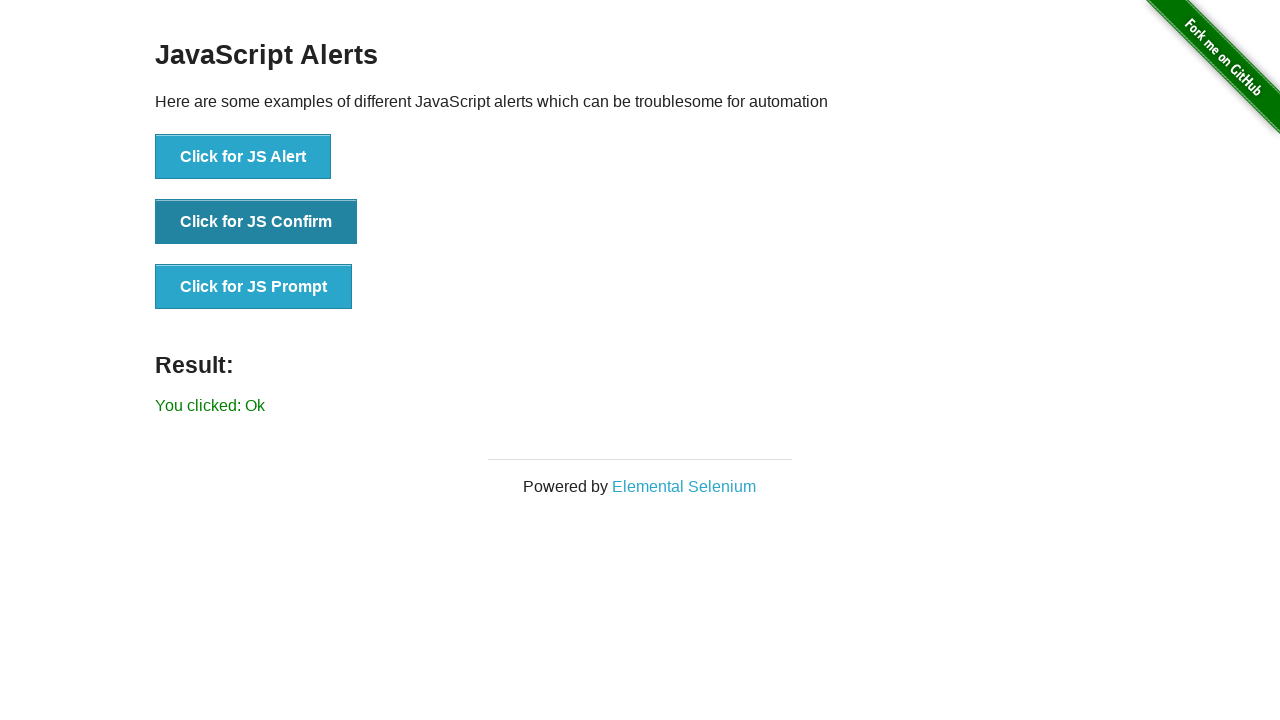

Set up dialog handler to accept confirm dialog
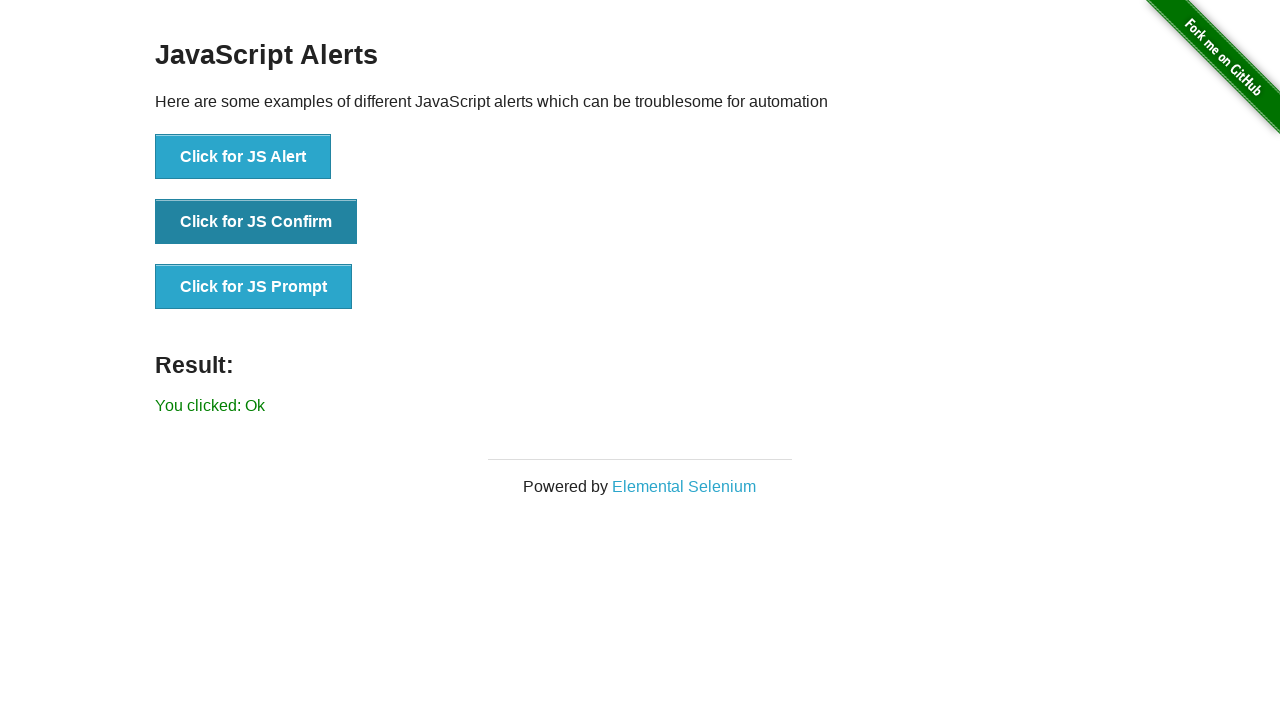

Clicked 'Click for JS Confirm' button and accepted dialog at (256, 222) on xpath=//button[text()='Click for JS Confirm']
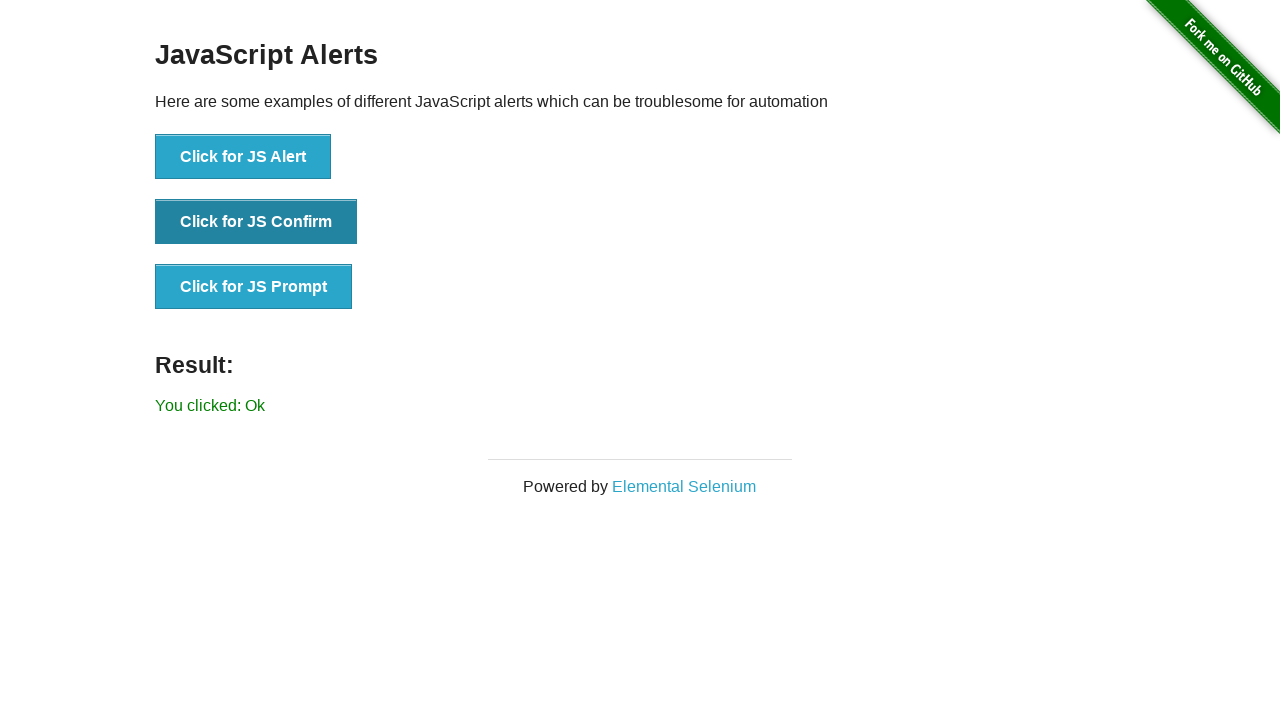

Set up dialog handler to enter 'hello world' in prompt
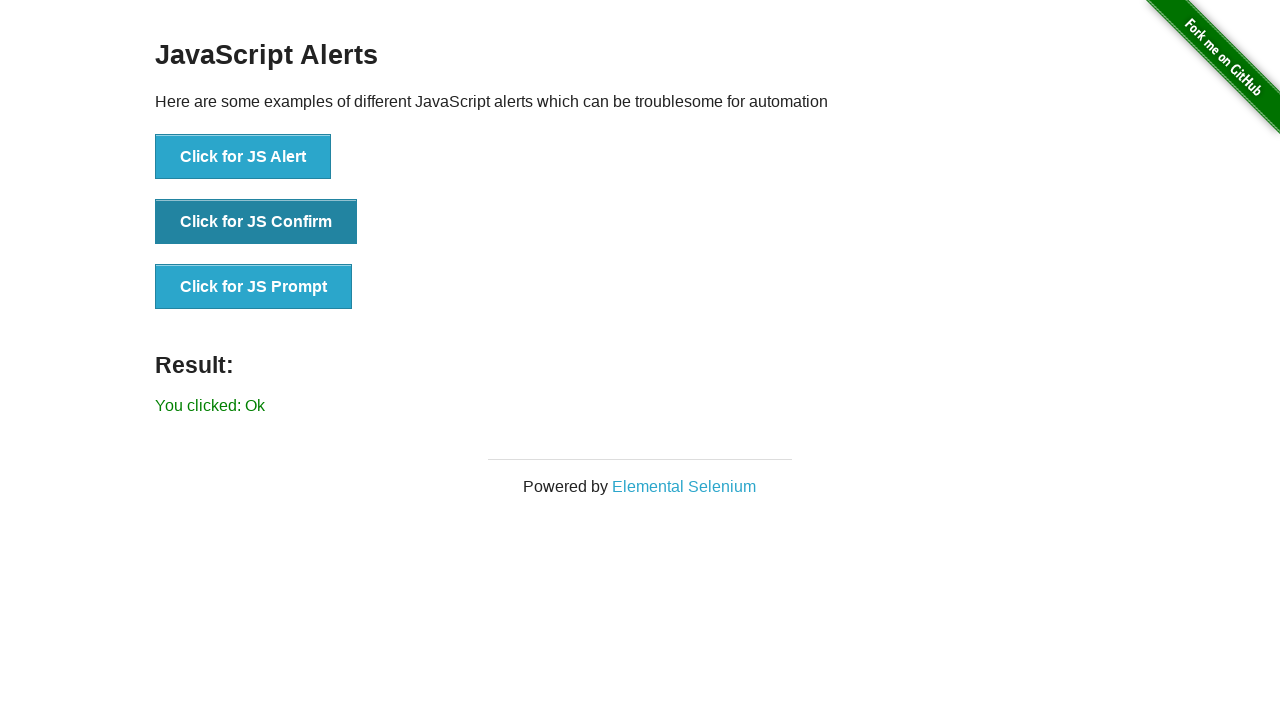

Clicked 'Click for JS Prompt' button and entered text in prompt at (254, 287) on xpath=//button[text()='Click for JS Prompt']
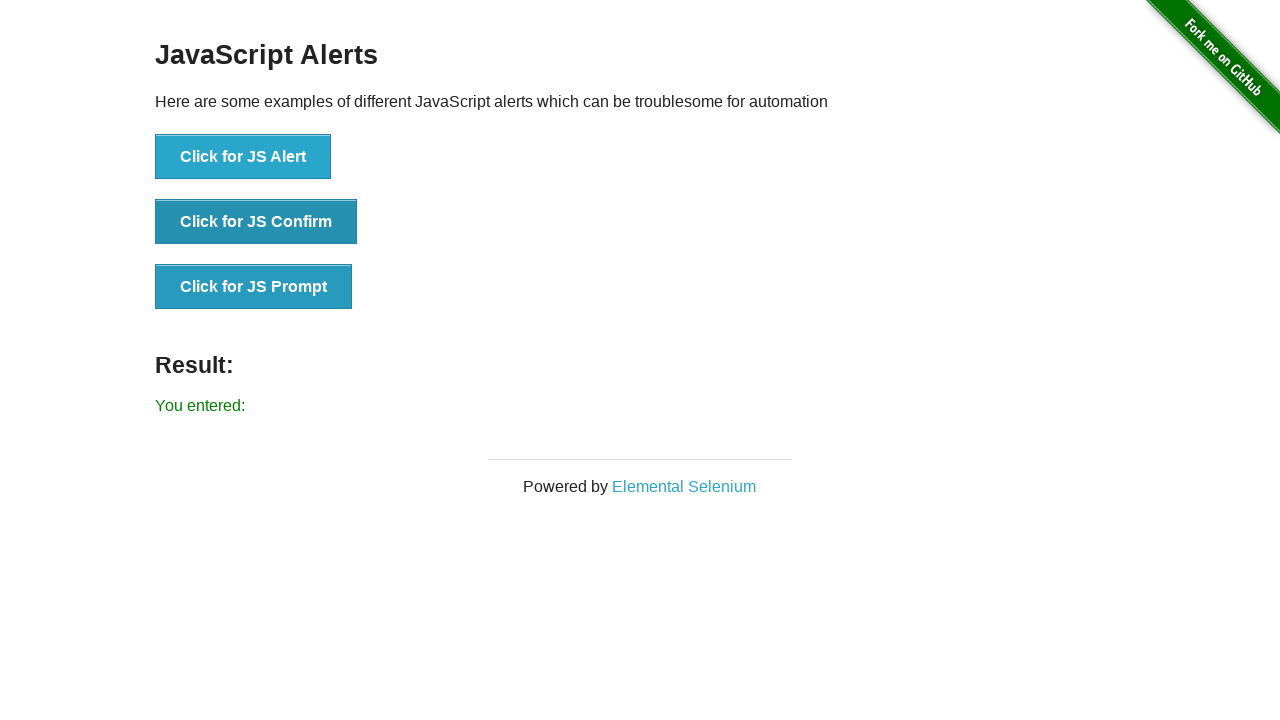

Set up dialog handler to accept prompt without text
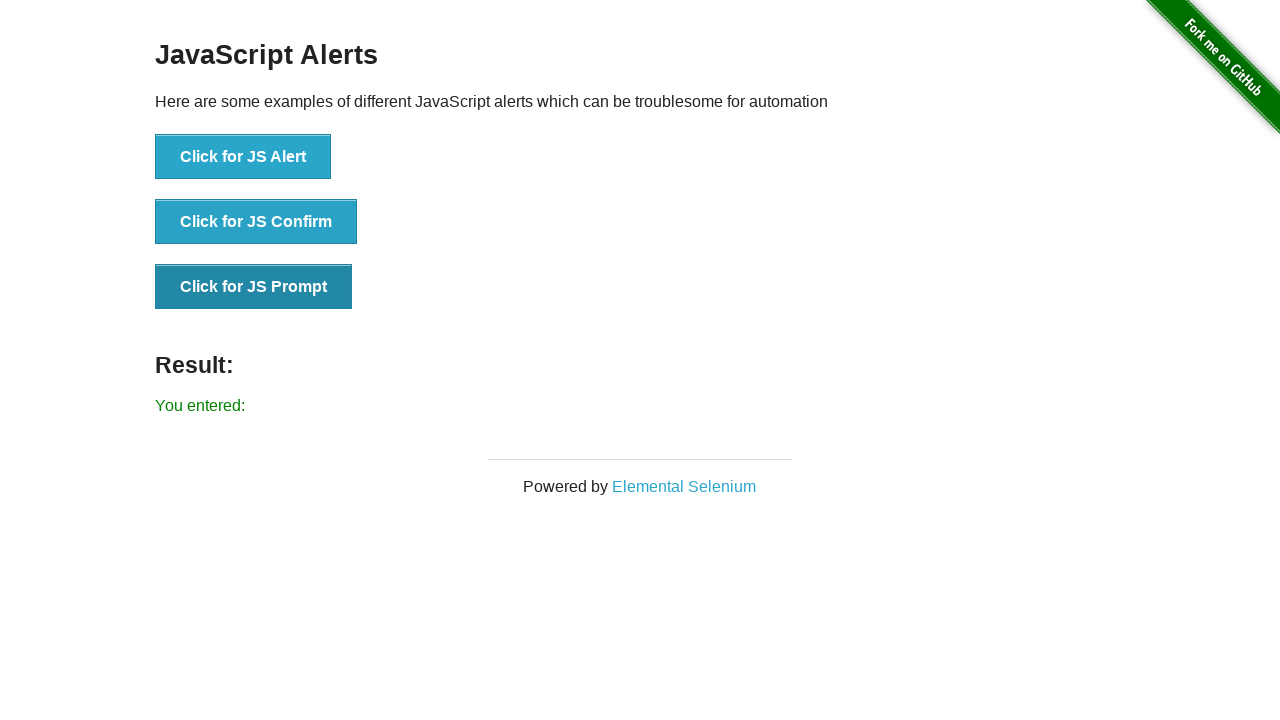

Clicked 'Click for JS Prompt' button and accepted prompt at (254, 287) on xpath=//button[text()='Click for JS Prompt']
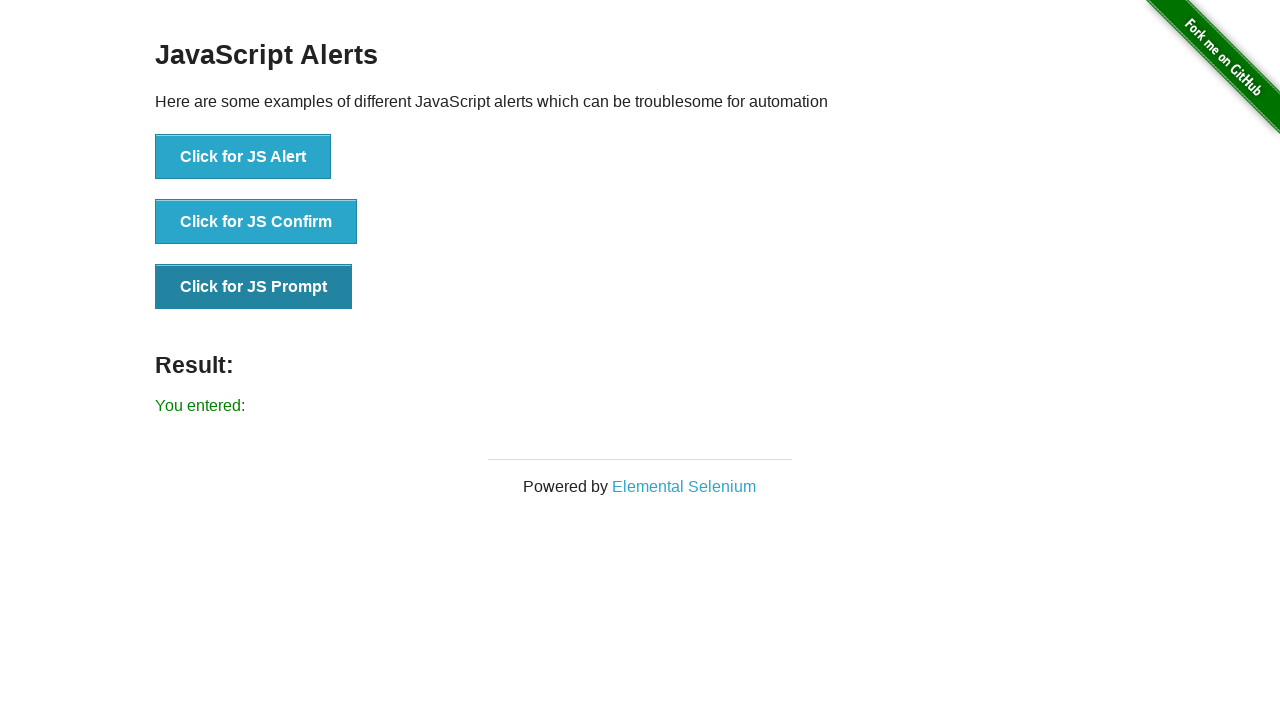

Verified result message is displayed
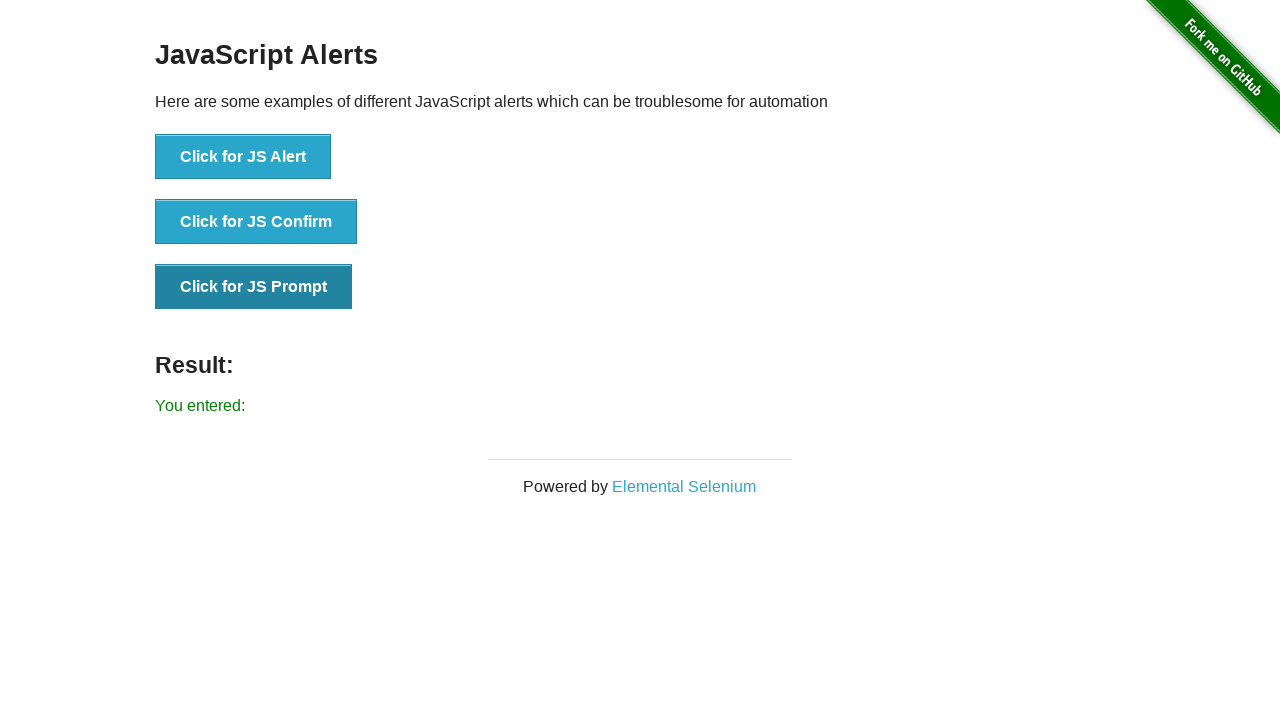

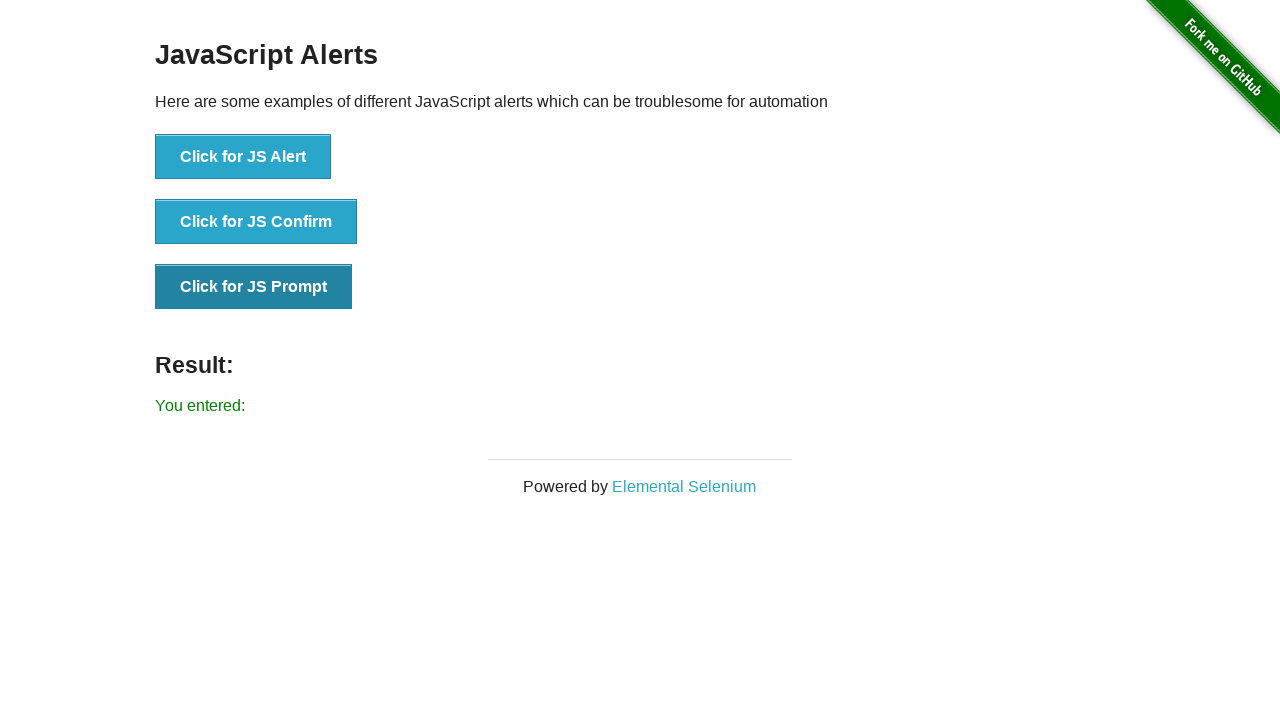